Tests keyboard input by clicking the search field and typing text using keyboard actions, then using backspace

Starting URL: https://jquery.com/

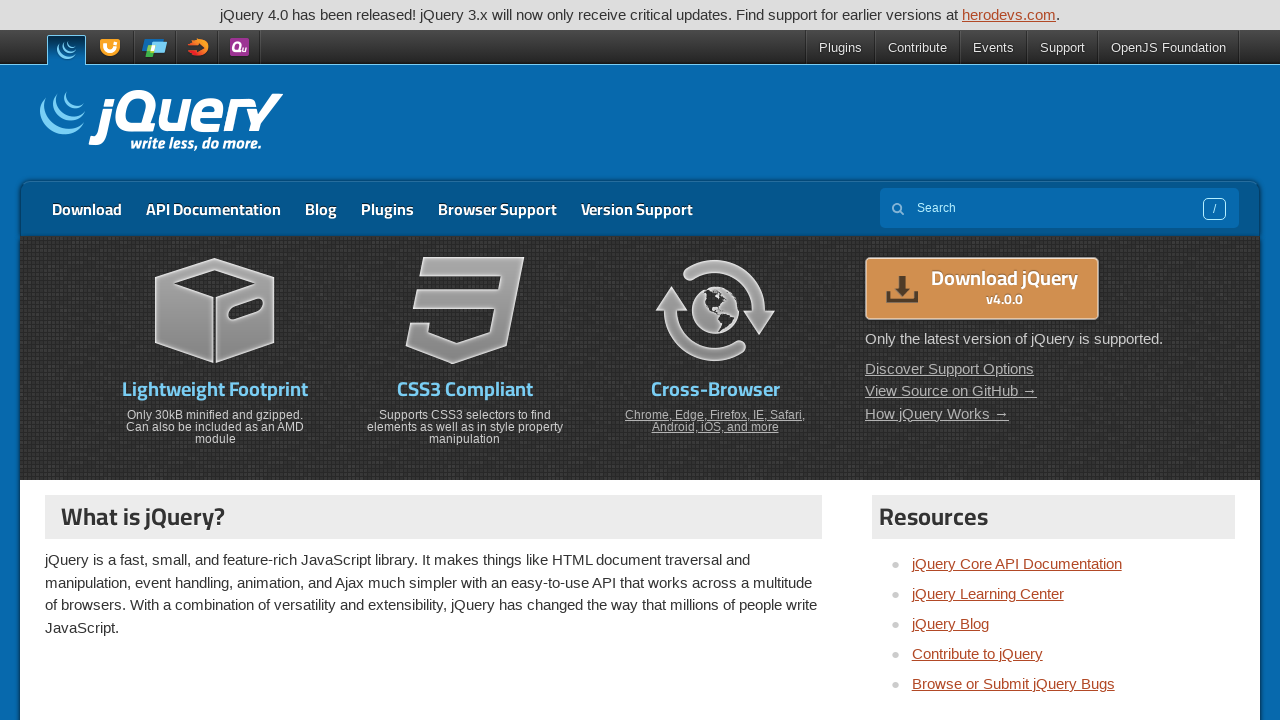

Clicked on the search field to focus it at (1059, 208) on [name='s']
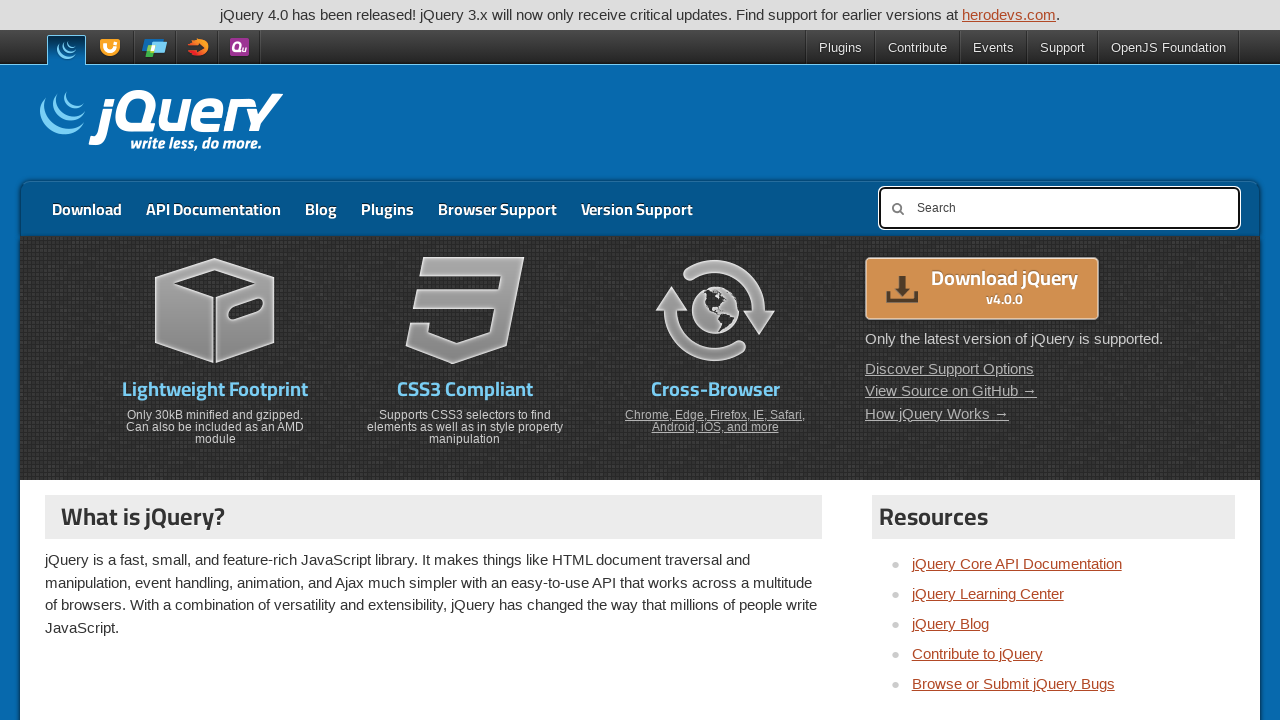

Typed 'footprint' using keyboard input
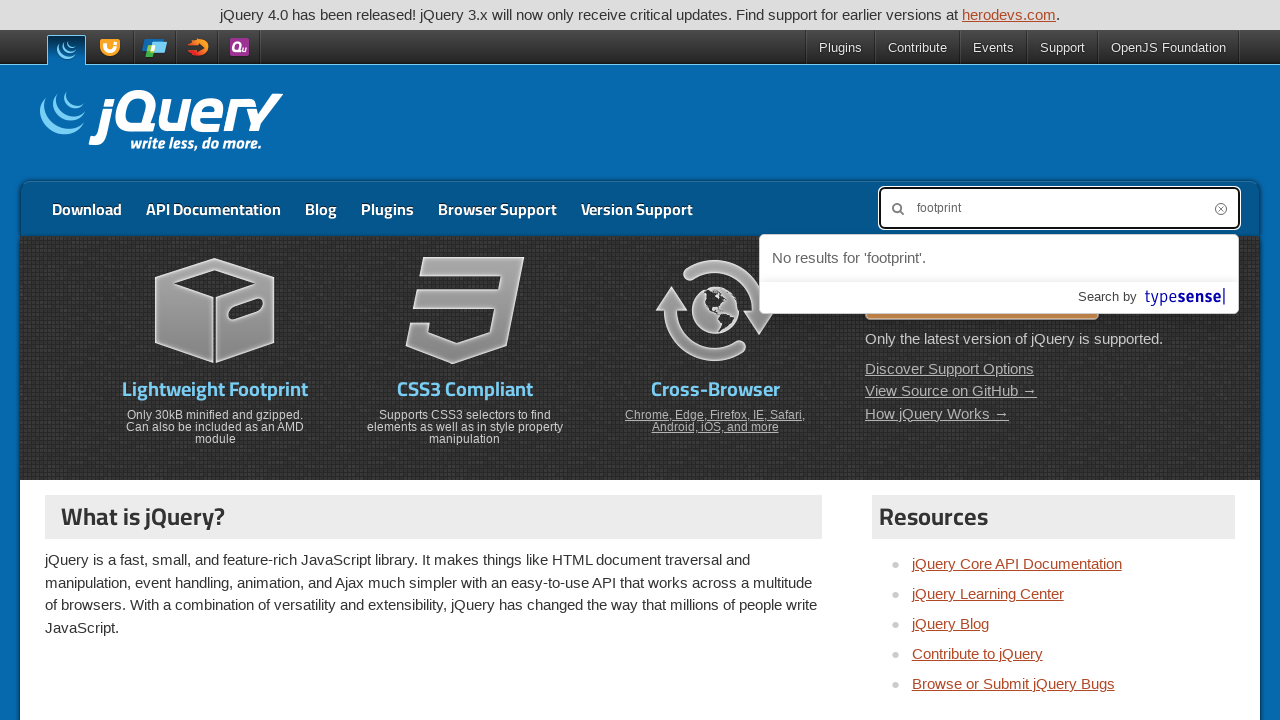

Pressed Backspace to delete a character
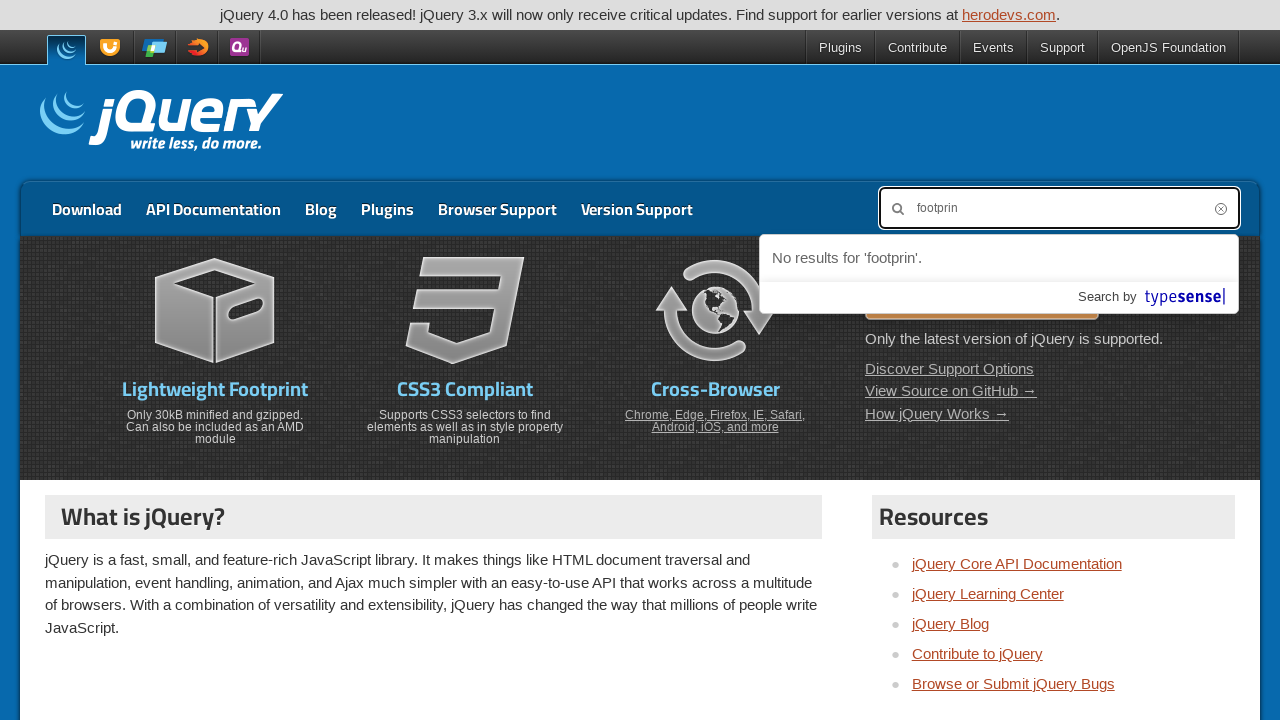

Pressed Backspace to delete a character
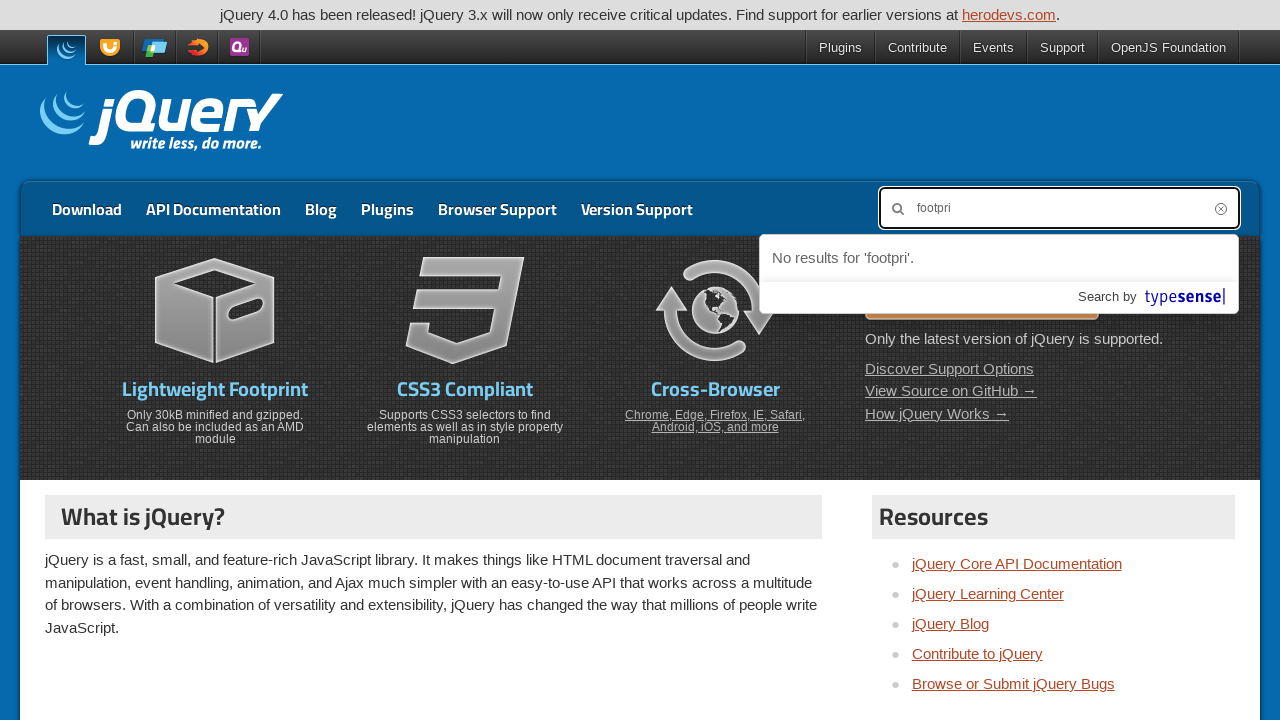

Pressed Backspace to delete a character
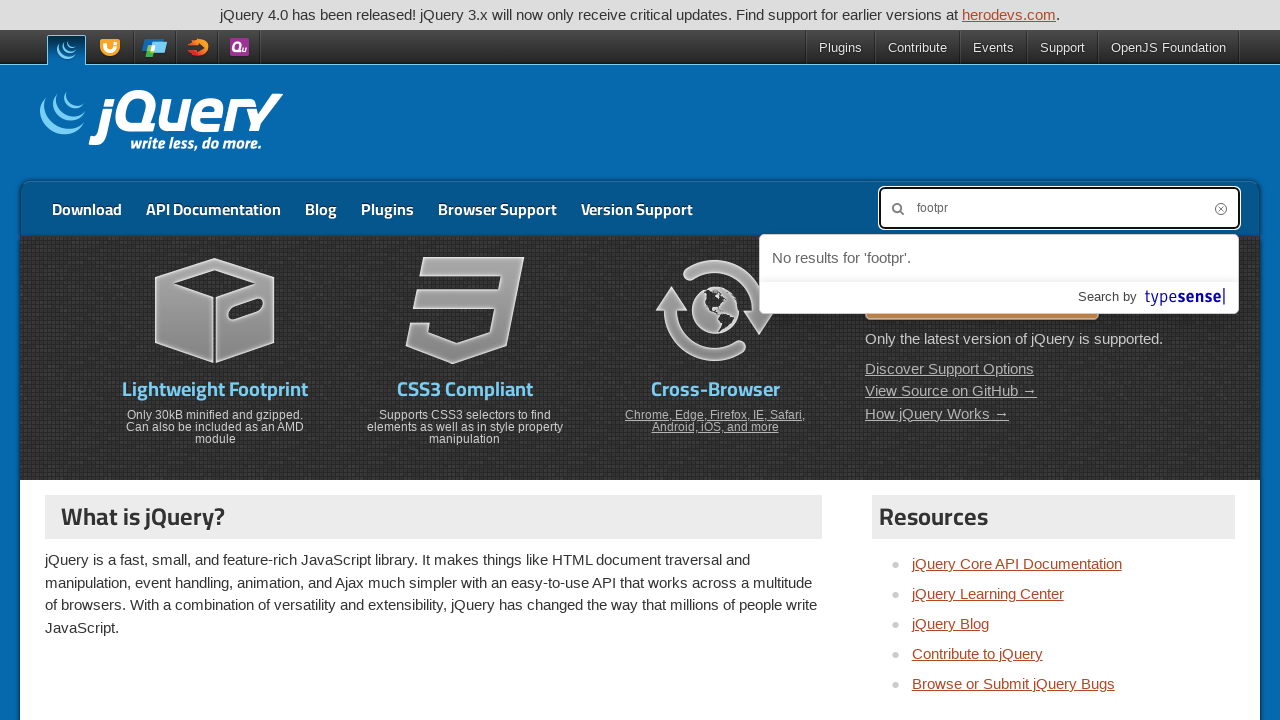

Pressed Backspace to delete a character
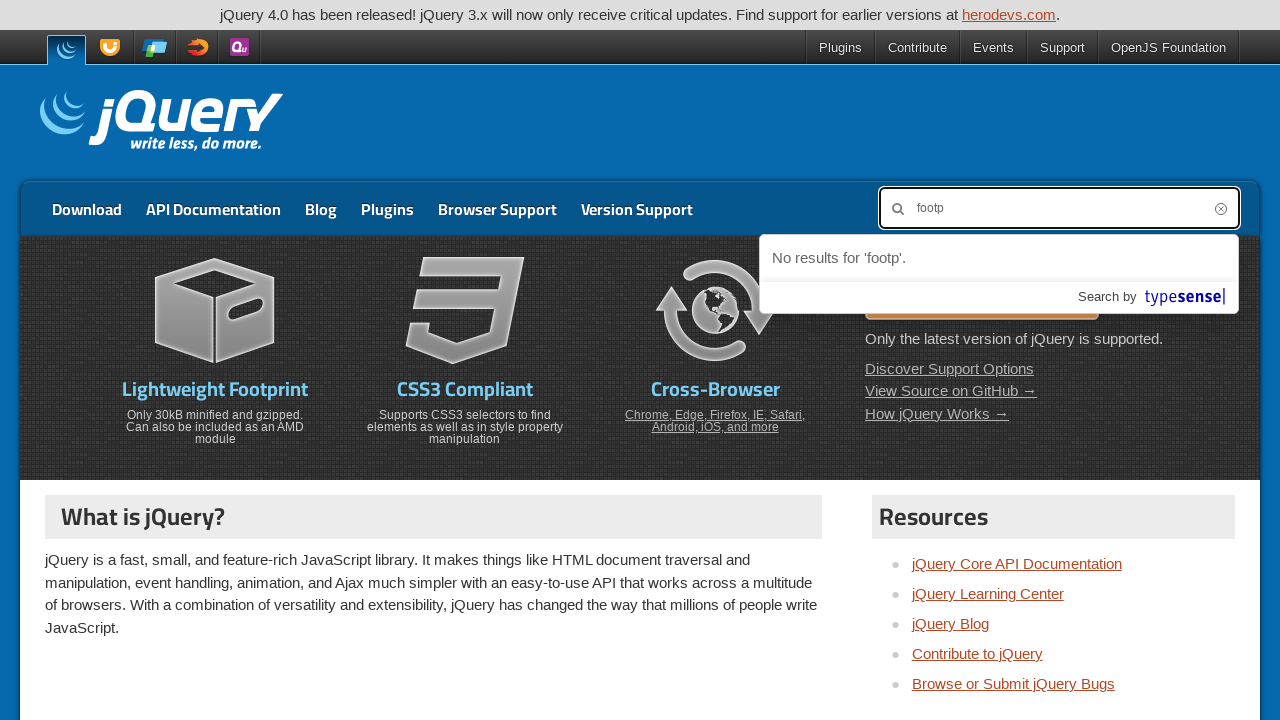

Pressed Backspace to delete a character
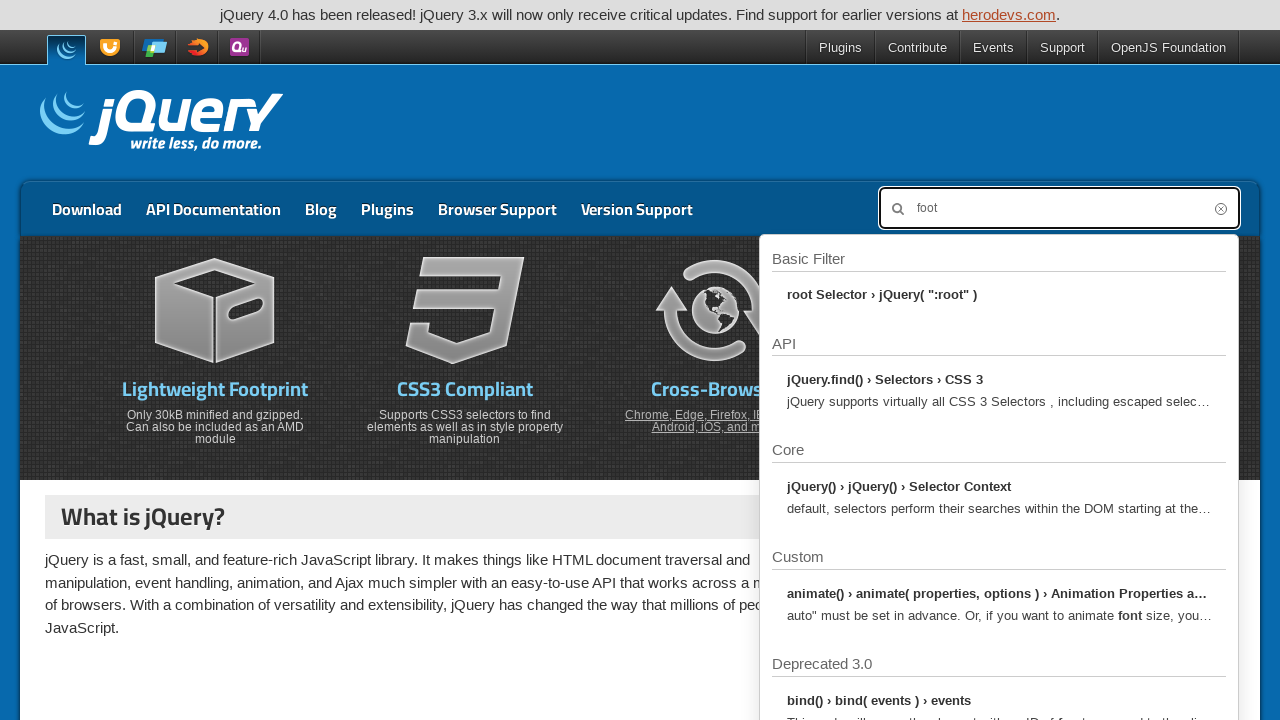

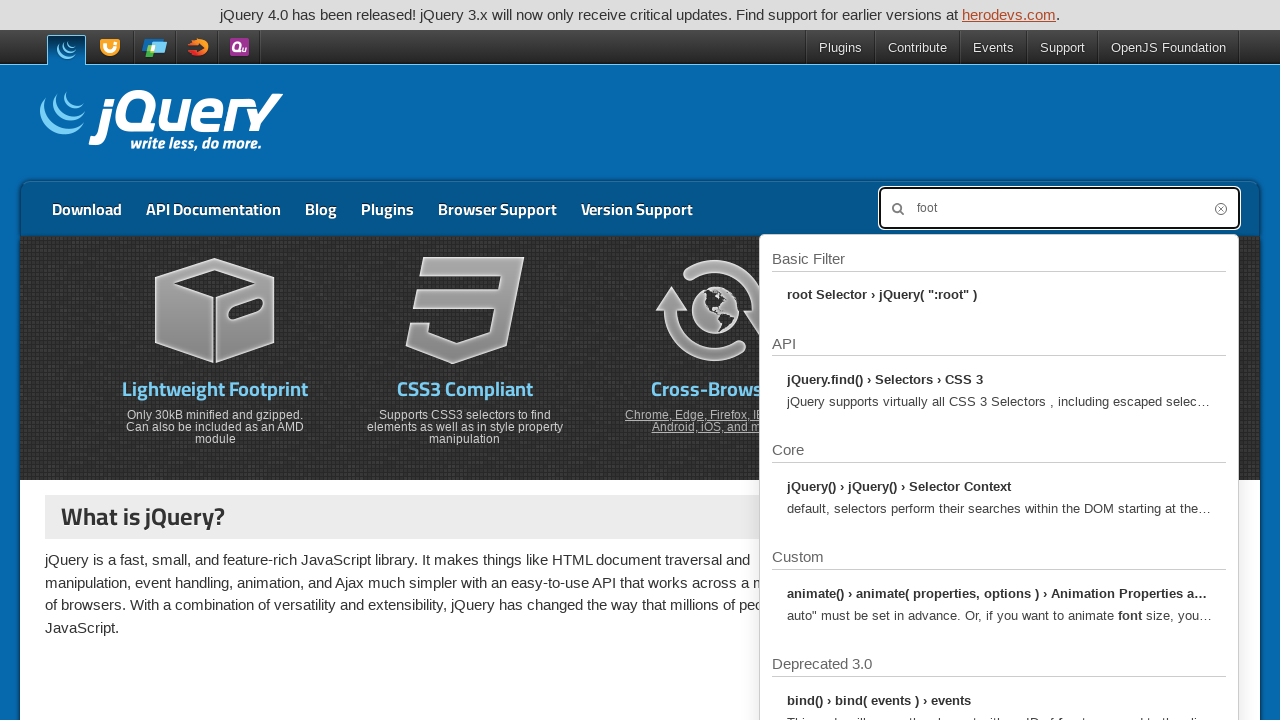